Tests navigation to the buttons page and verifies the URL changes correctly

Starting URL: https://formy-project.herokuapp.com/

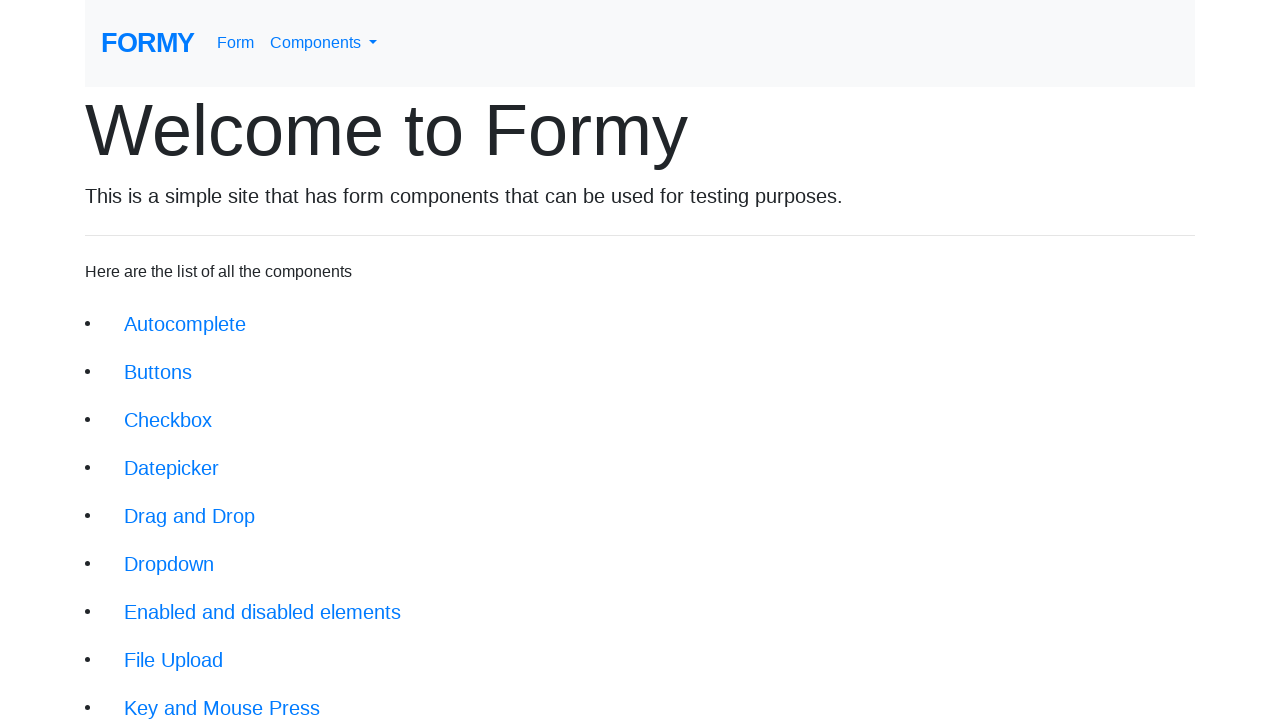

Clicked on the buttons navigation link at (158, 372) on xpath=//li/a[@href='/buttons']
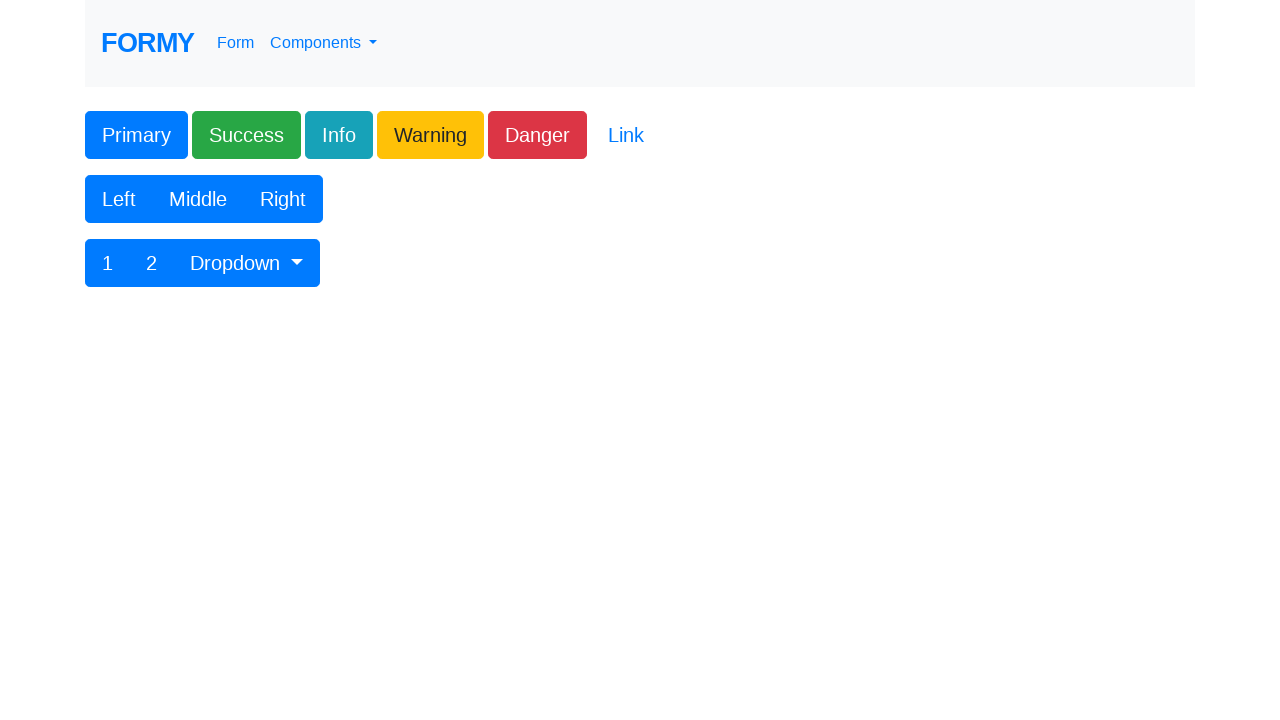

Verified URL changed to buttons page (https://formy-project.herokuapp.com/buttons)
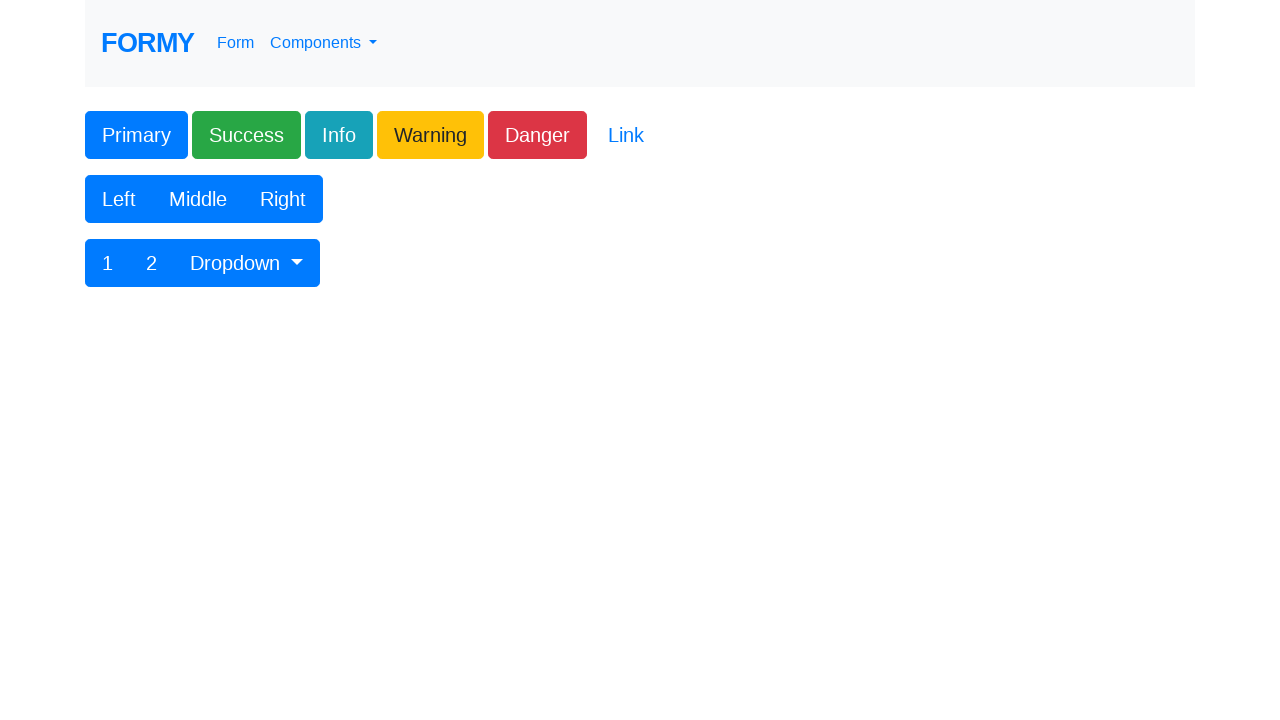

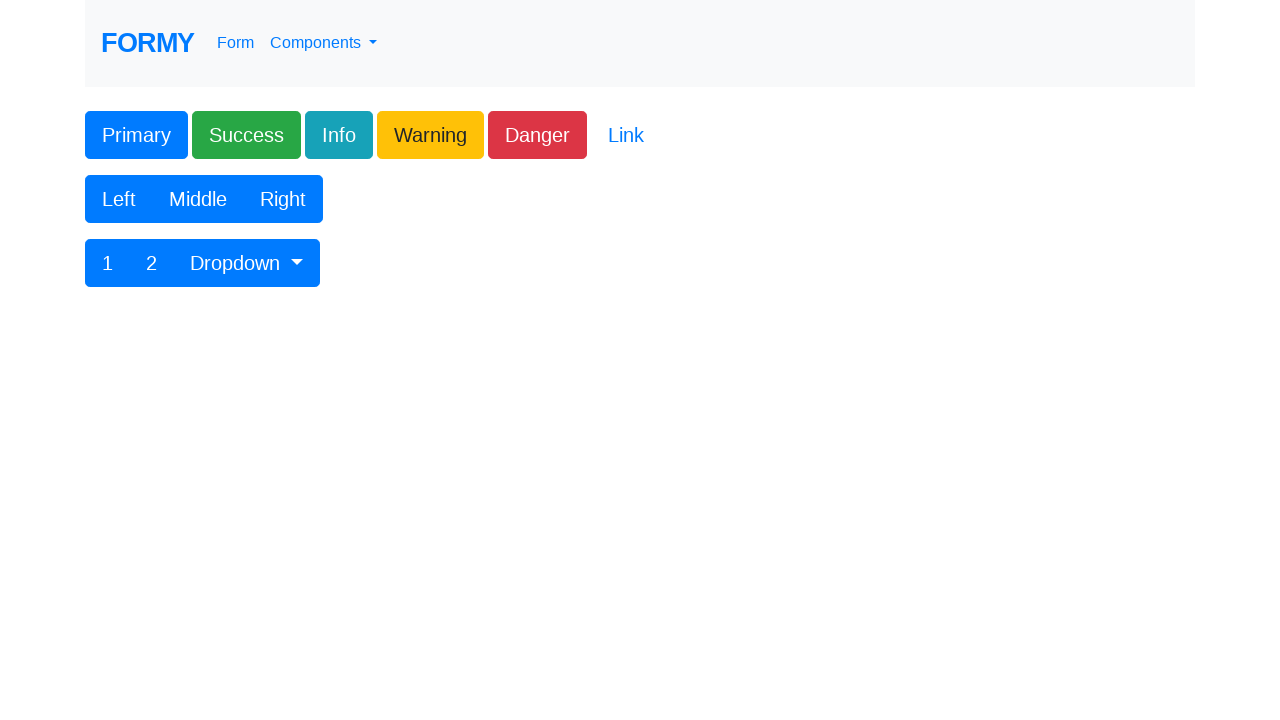